Tests the Due Date Calculator by navigating to it, selecting May 5th as the last period date with a 23-day cycle length, and submitting the form.

Starting URL: https://www.calculator.net/

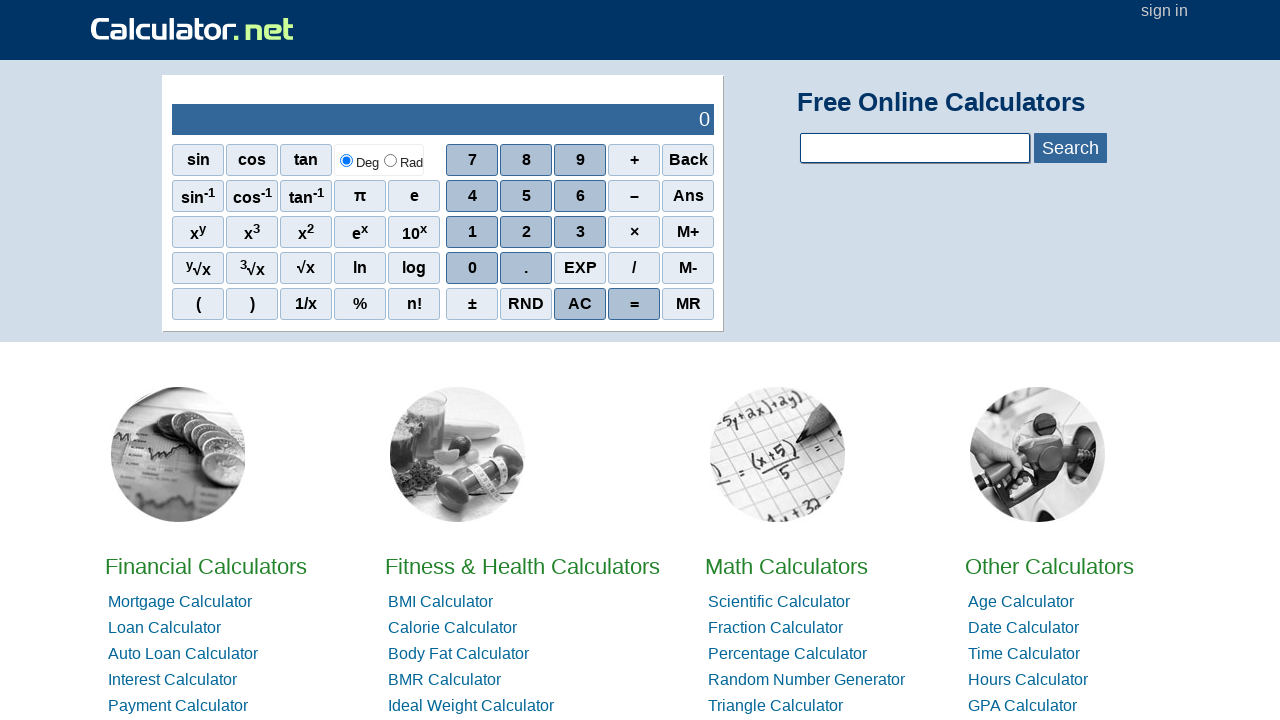

Clicked on Due Date Calculator link at (460, 360) on text=Due Date Calculator
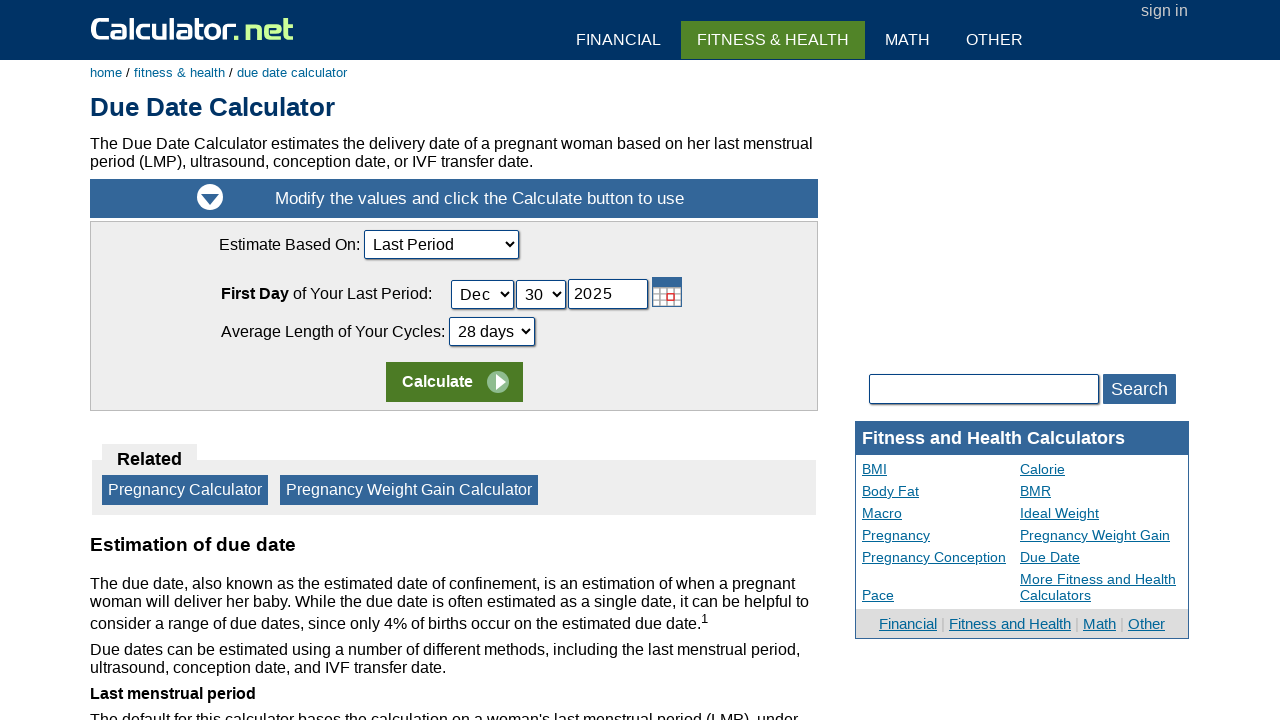

Selected May as the last period month on #cLastPeriodDay_Month_ID
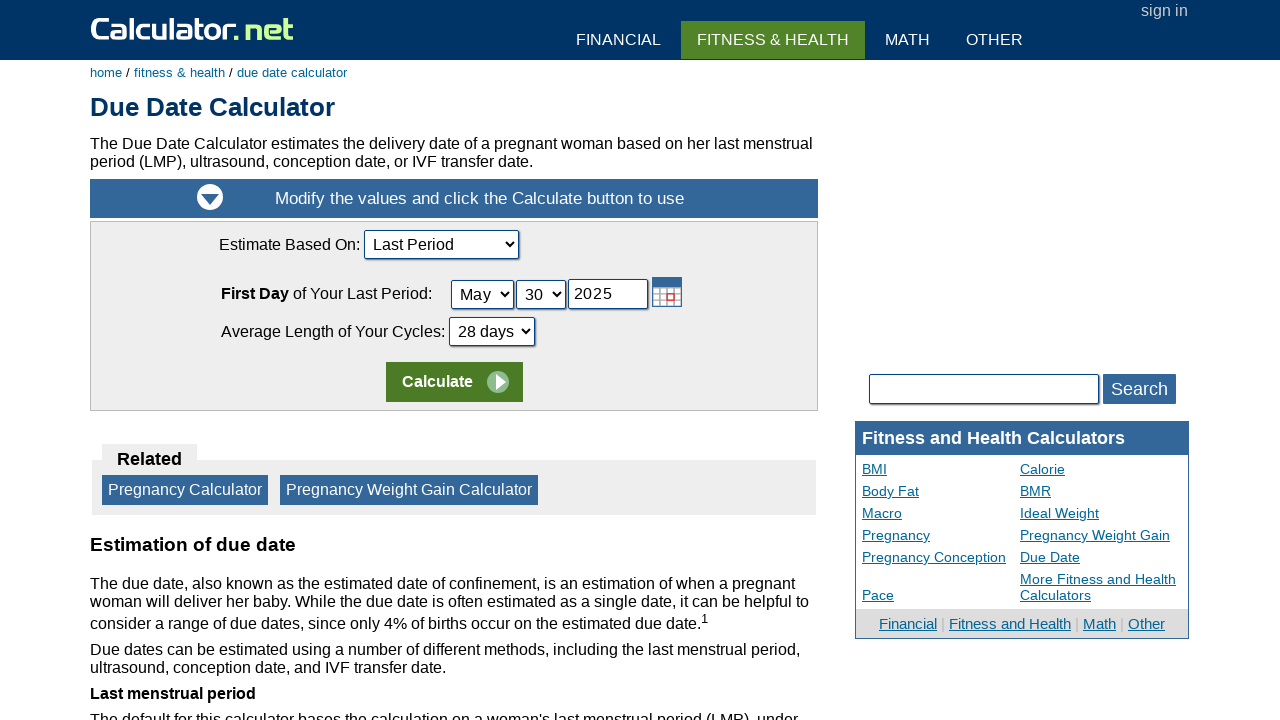

Selected 5th as the last period day on #cLastPeriodDay_Day_ID
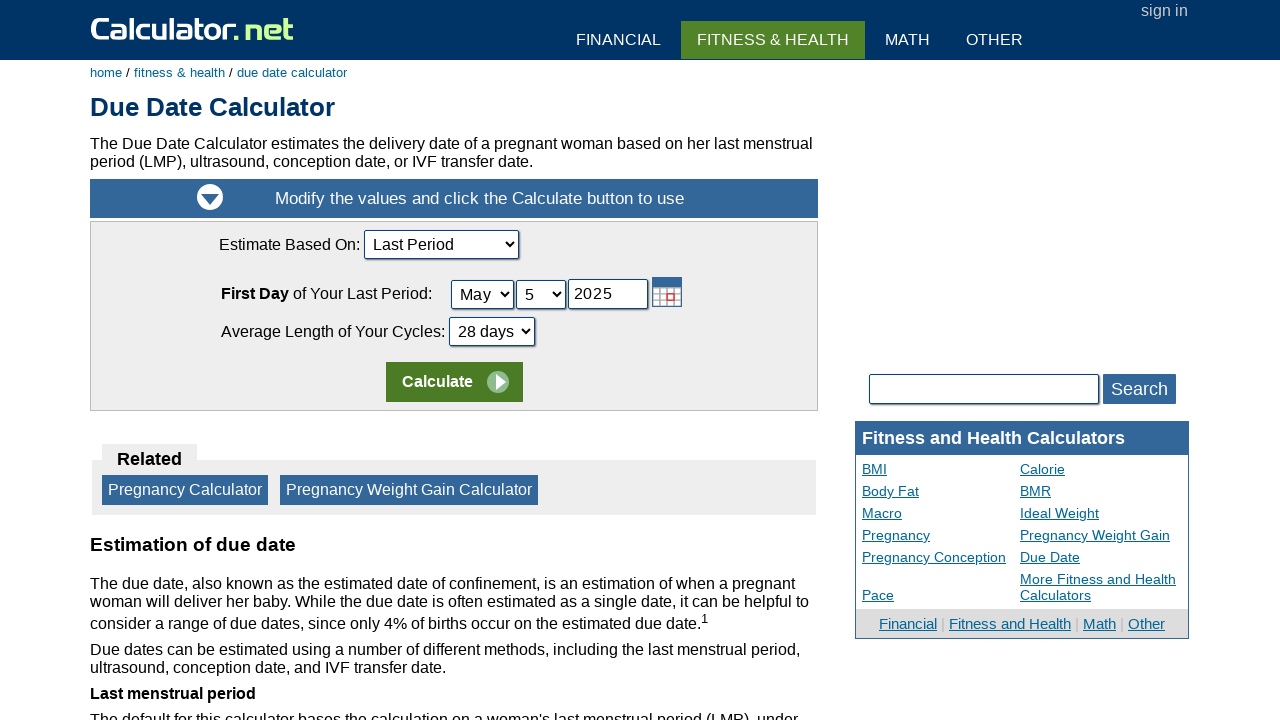

Selected 23 days as the cycle length on select[name='cCycleLength']
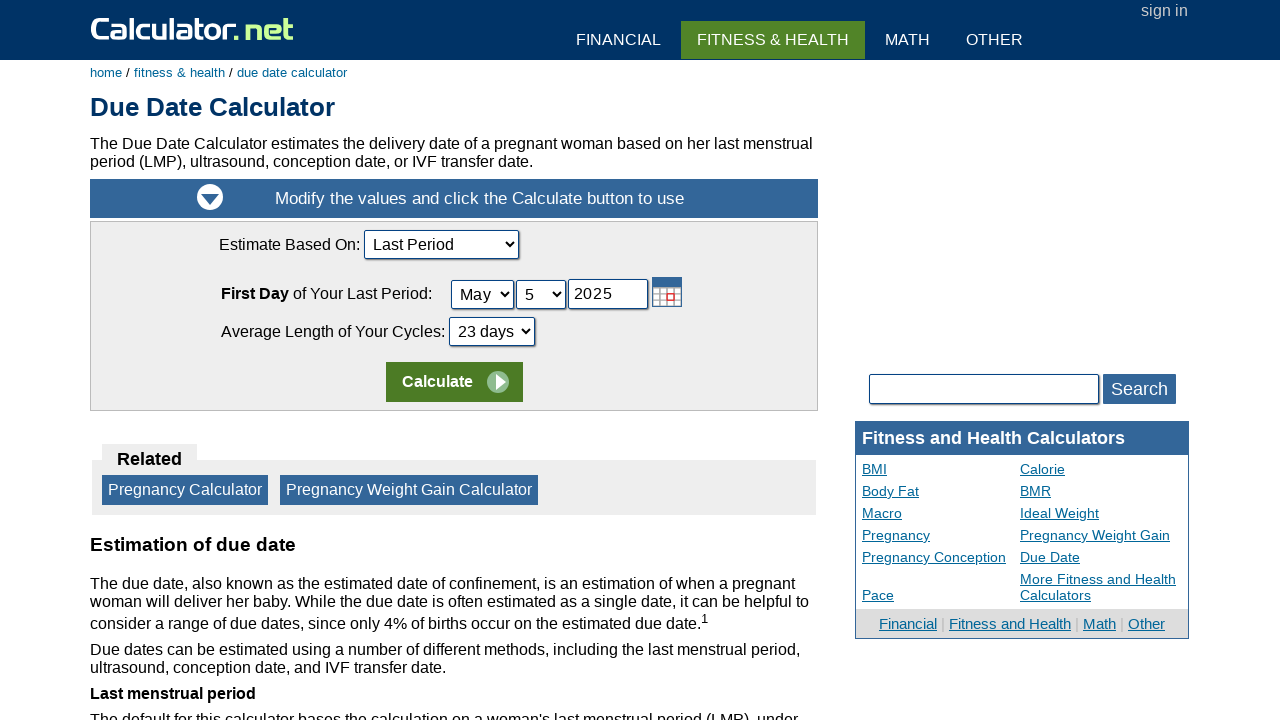

Clicked calculate button to compute due date at (454, 382) on td:nth-child(1) > input:nth-child(2)
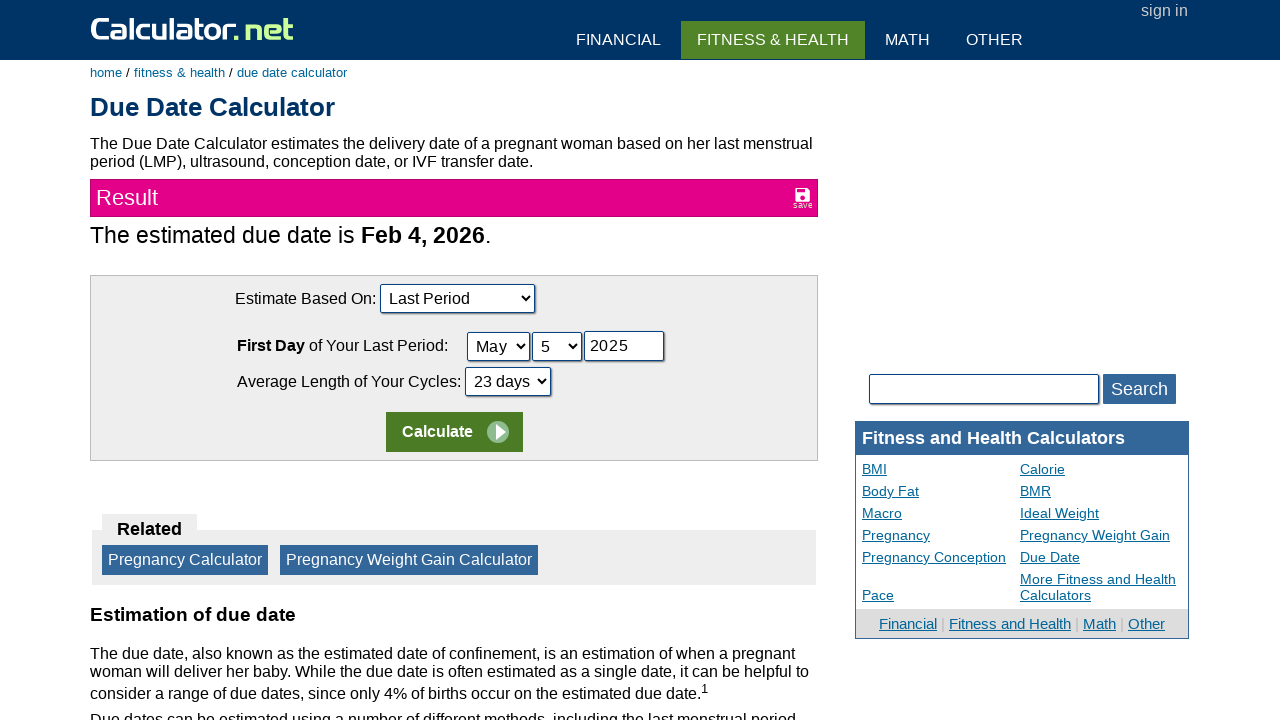

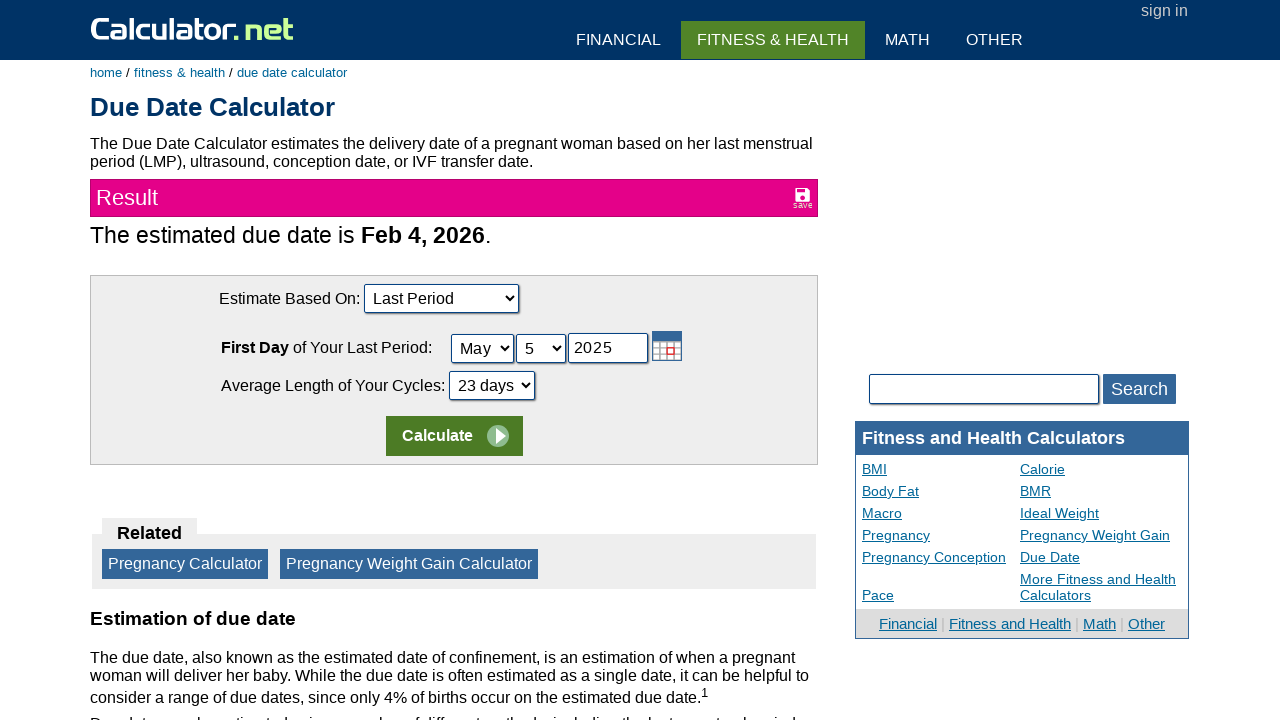